Navigates to GoDaddy India homepage and verifies that links are present on the page

Starting URL: https://www.godaddy.com/en-in

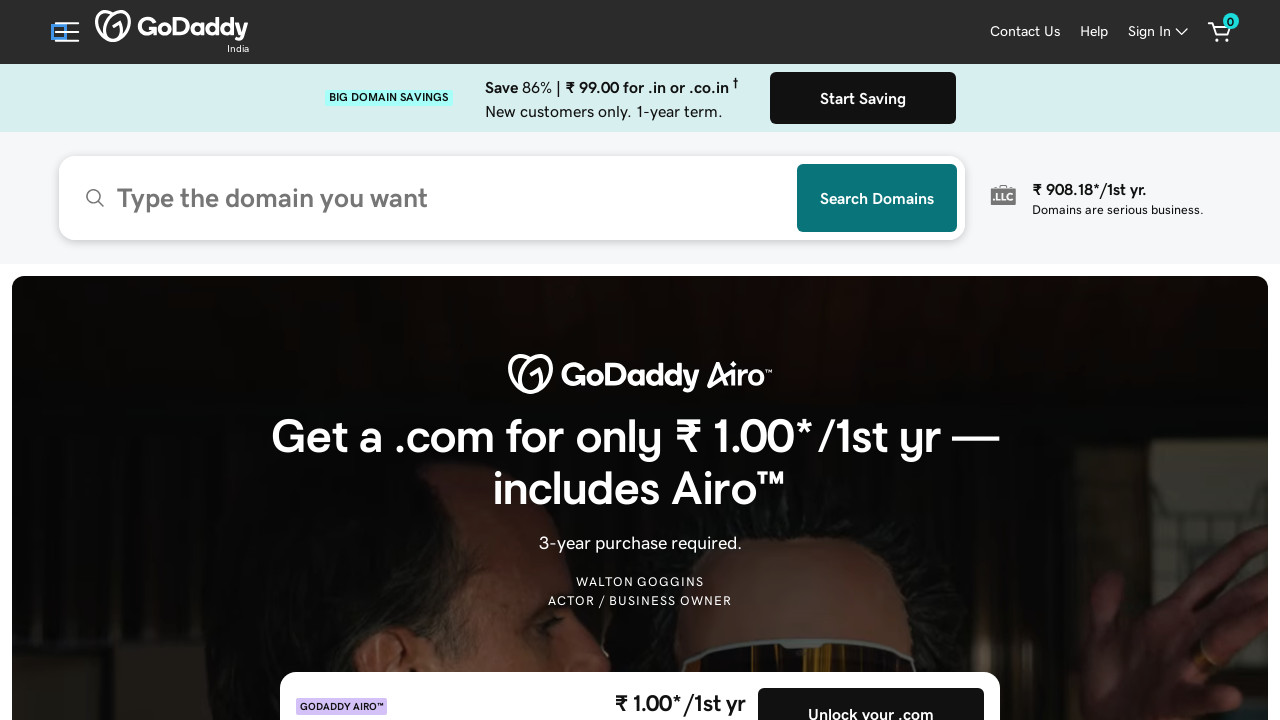

Navigated to GoDaddy India homepage
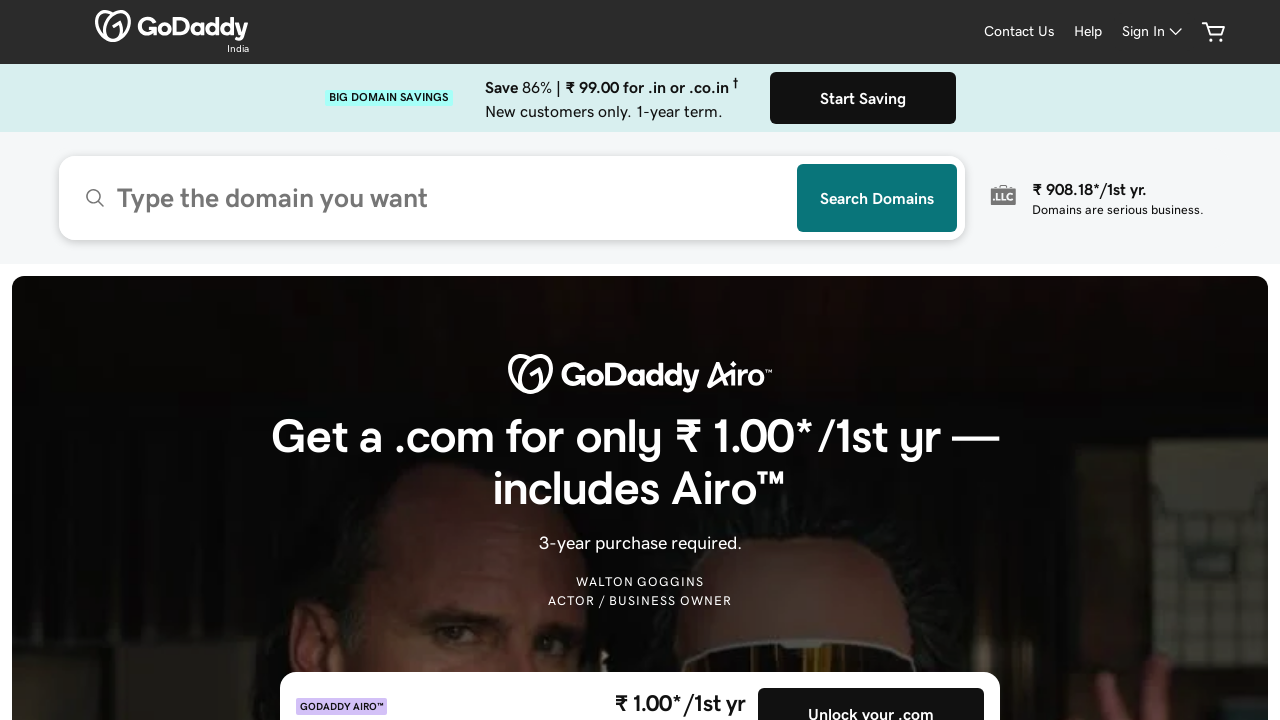

Waited for links to be present on the page
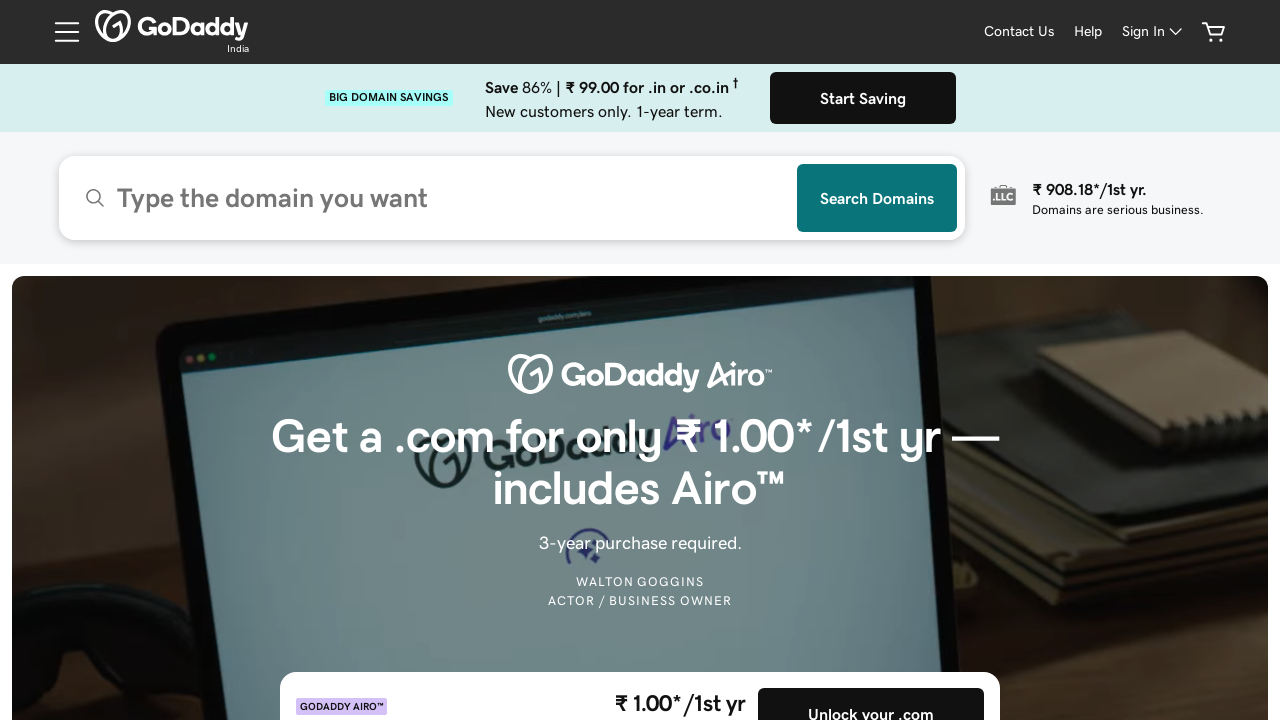

Located all links on the page
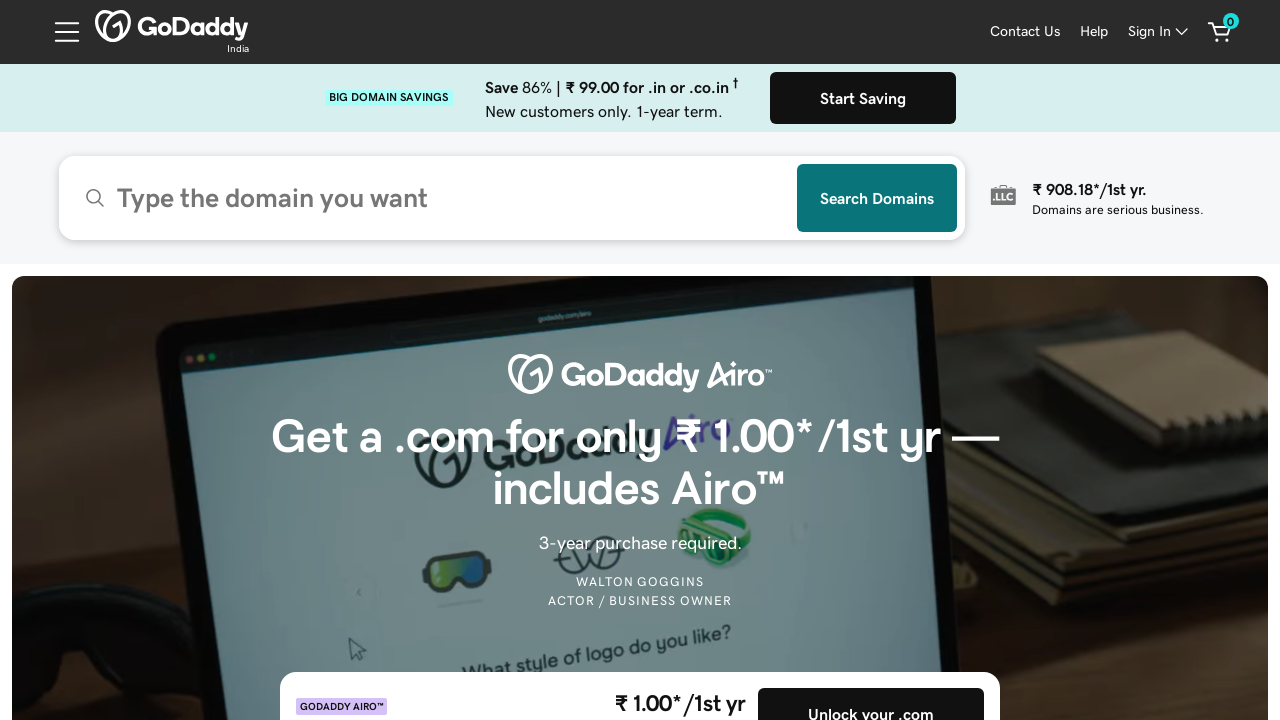

Verified that 181 links are present on the page
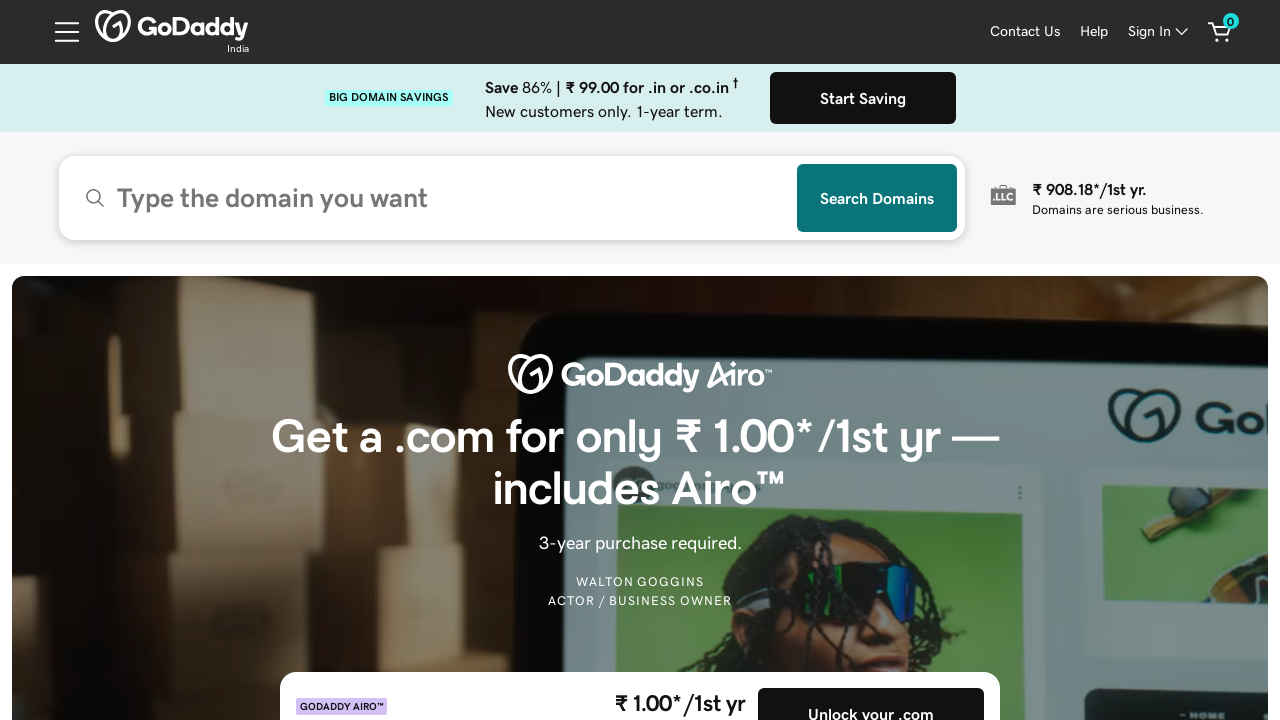

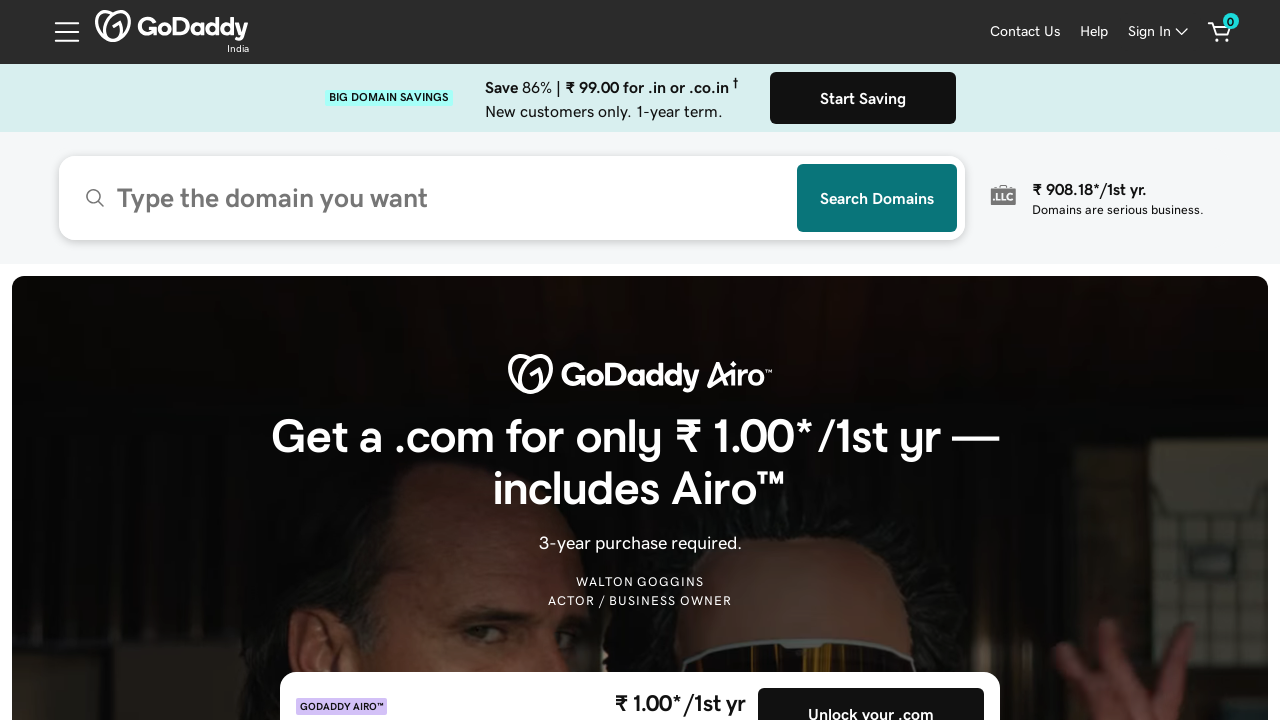